Tests the Add/Remove Elements functionality by clicking the Add Element button to create a Delete button, verifying it appears, clicking Delete to remove it, and verifying the page title is still visible.

Starting URL: https://the-internet.herokuapp.com/add_remove_elements/

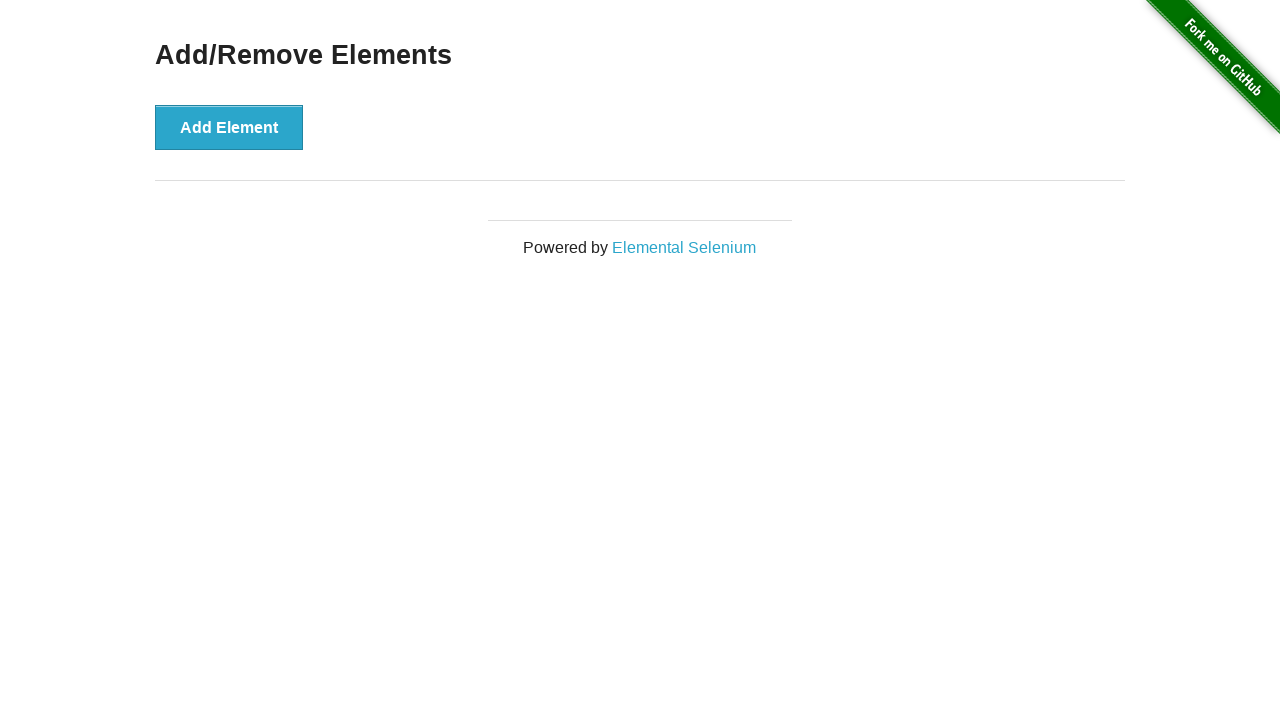

Clicked the Add Element button at (229, 127) on xpath=//button[text()='Add Element']
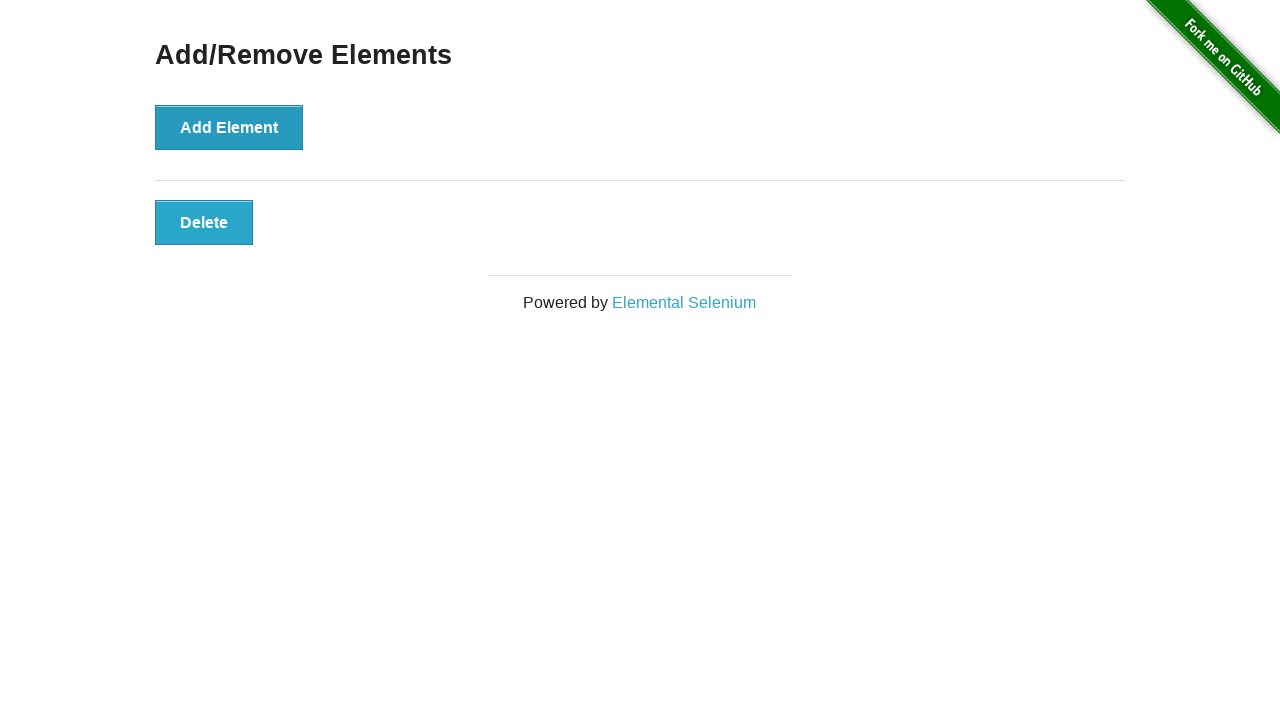

Delete button appeared and is visible
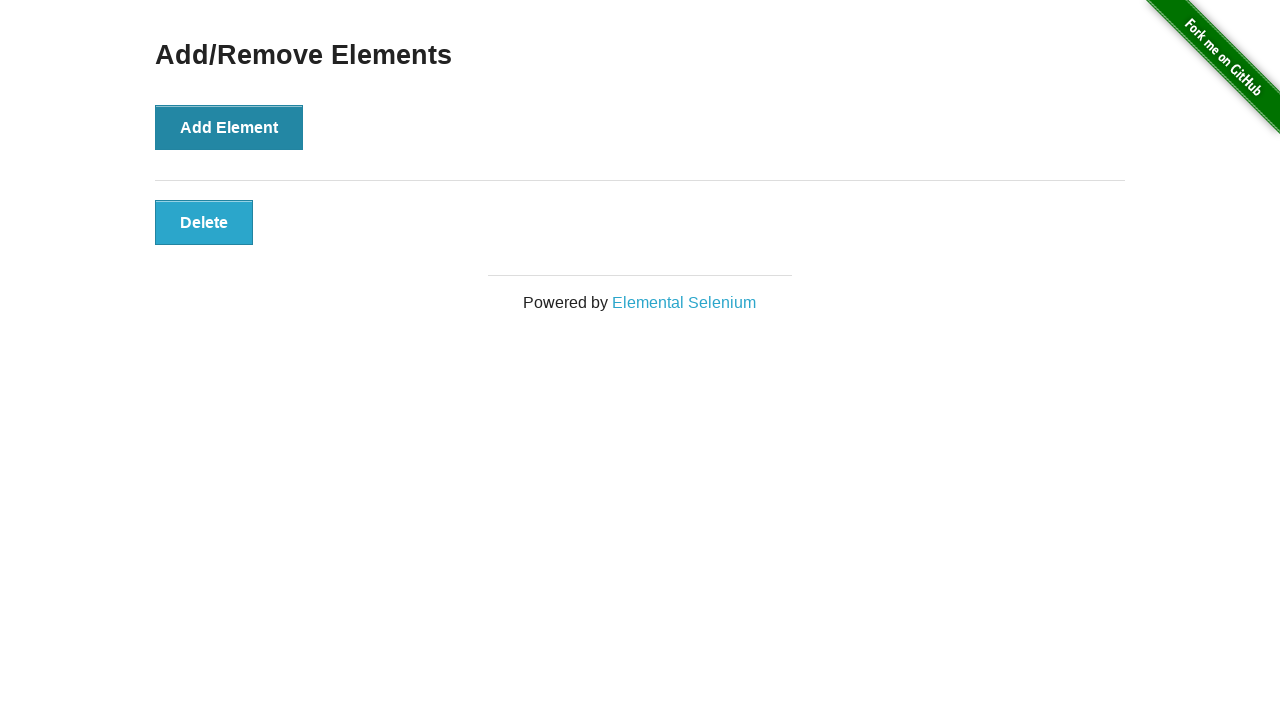

Clicked the Delete button to remove element at (204, 222) on xpath=//button[text()='Delete']
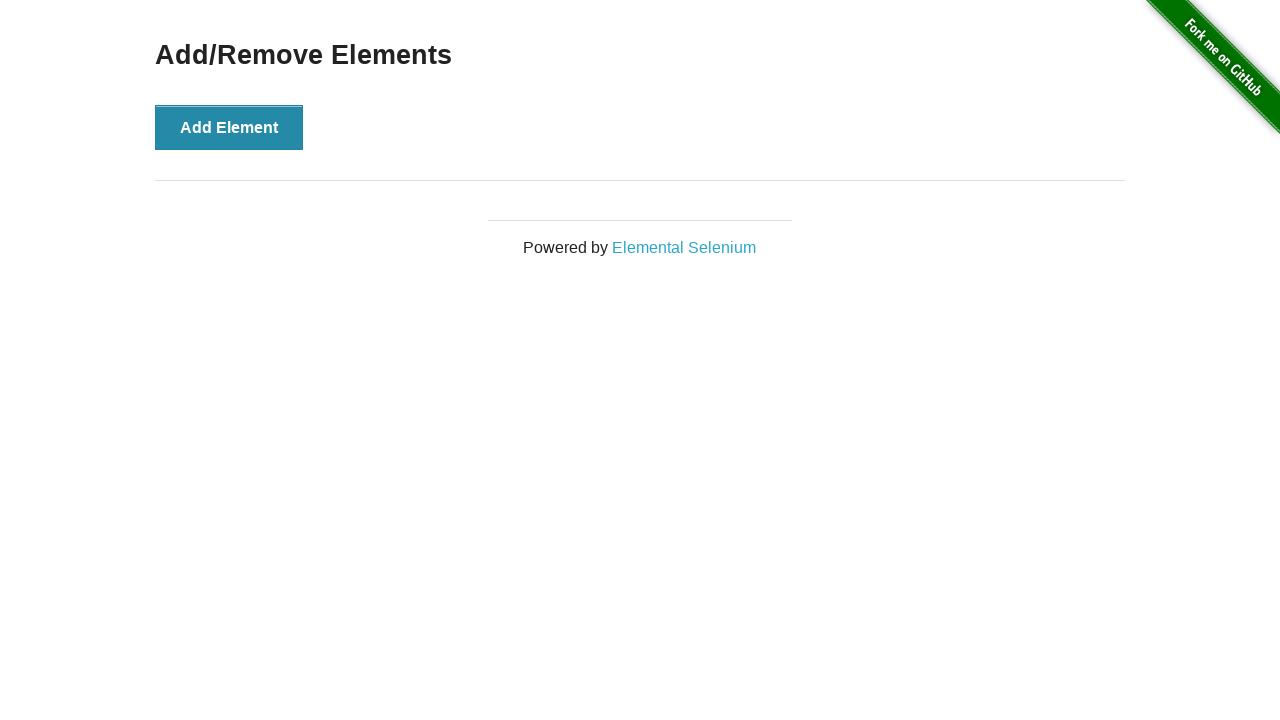

Verified the Add/Remove Elements heading is still visible
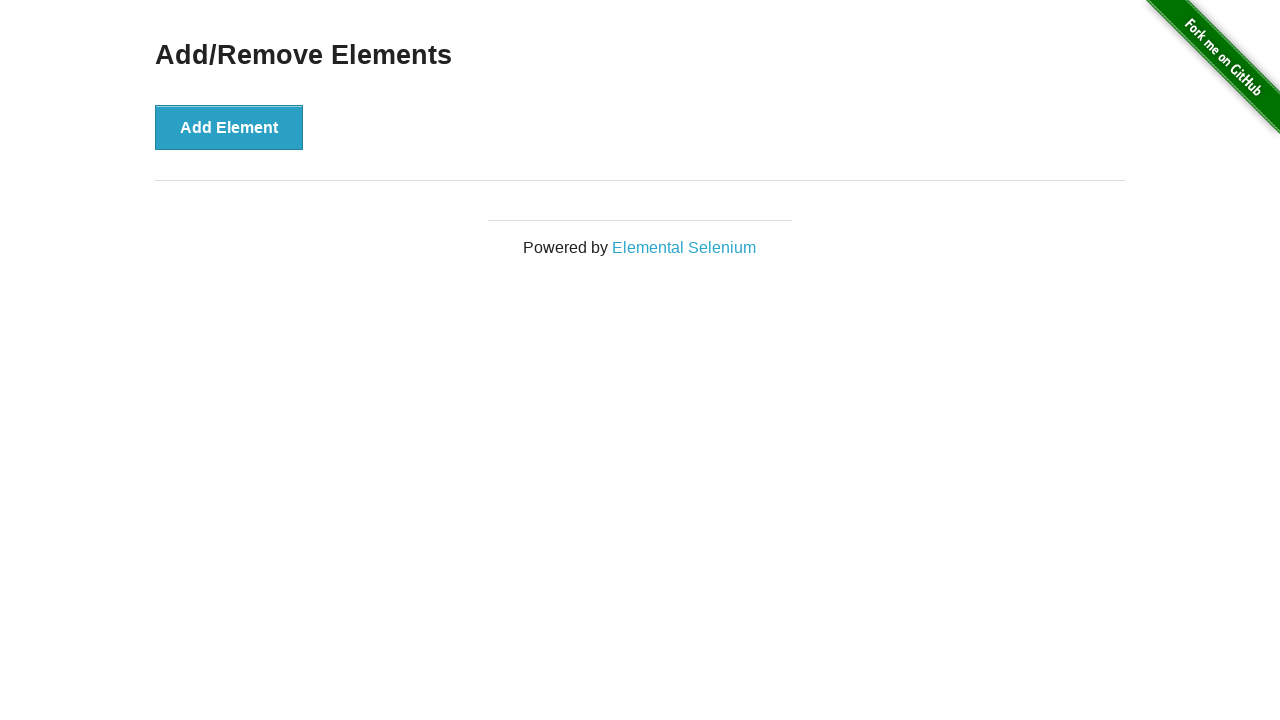

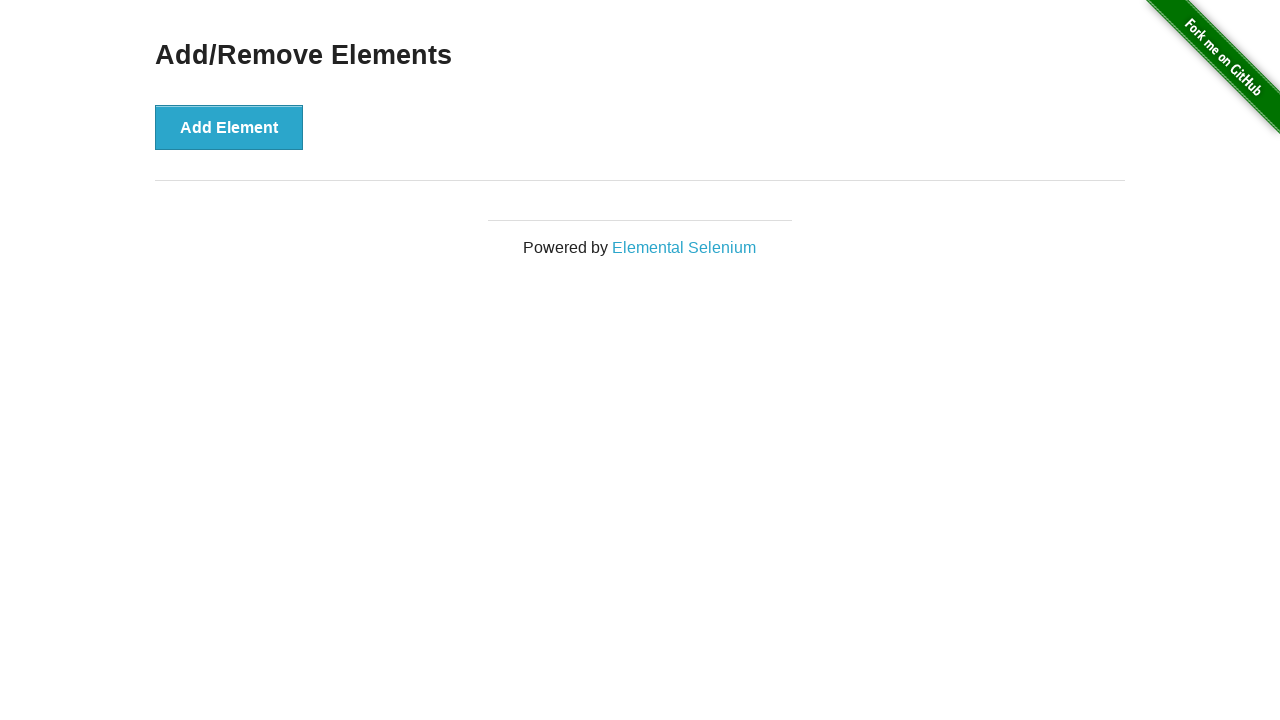